Simple test that navigates to the OTUS educational platform homepage and verifies the page loads successfully

Starting URL: https://otus.ru/

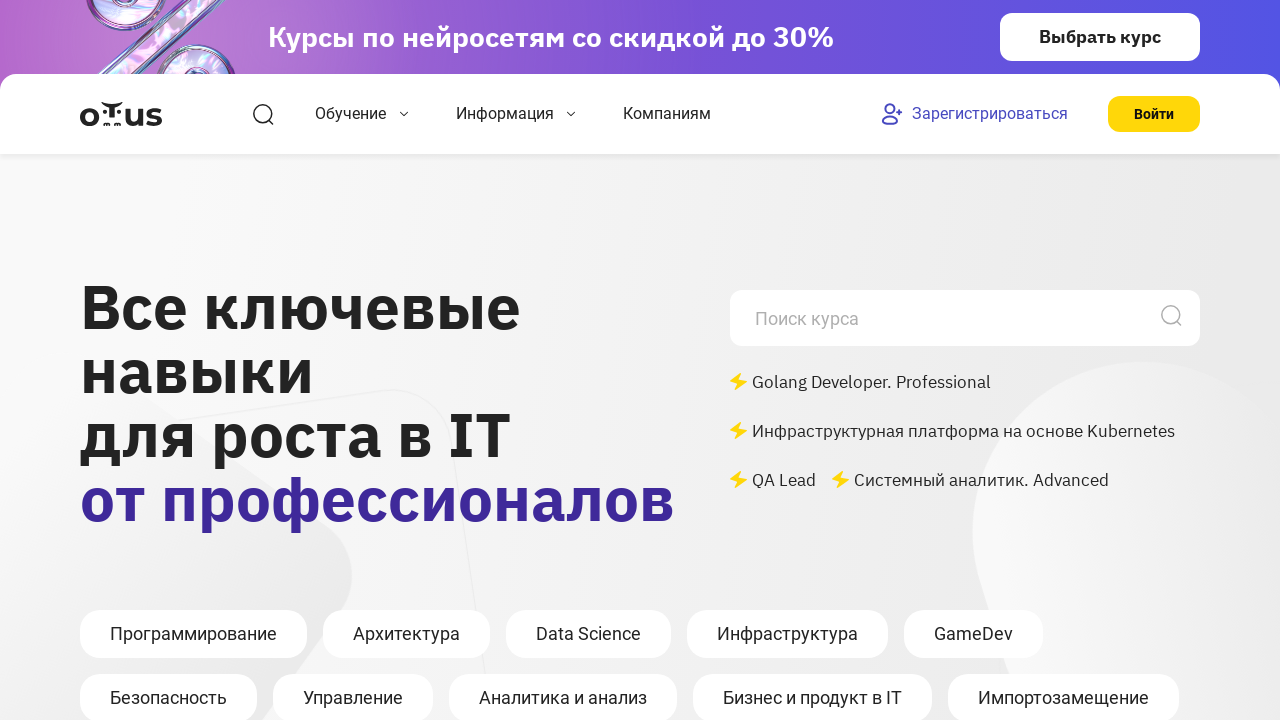

Waited for page DOM content to load
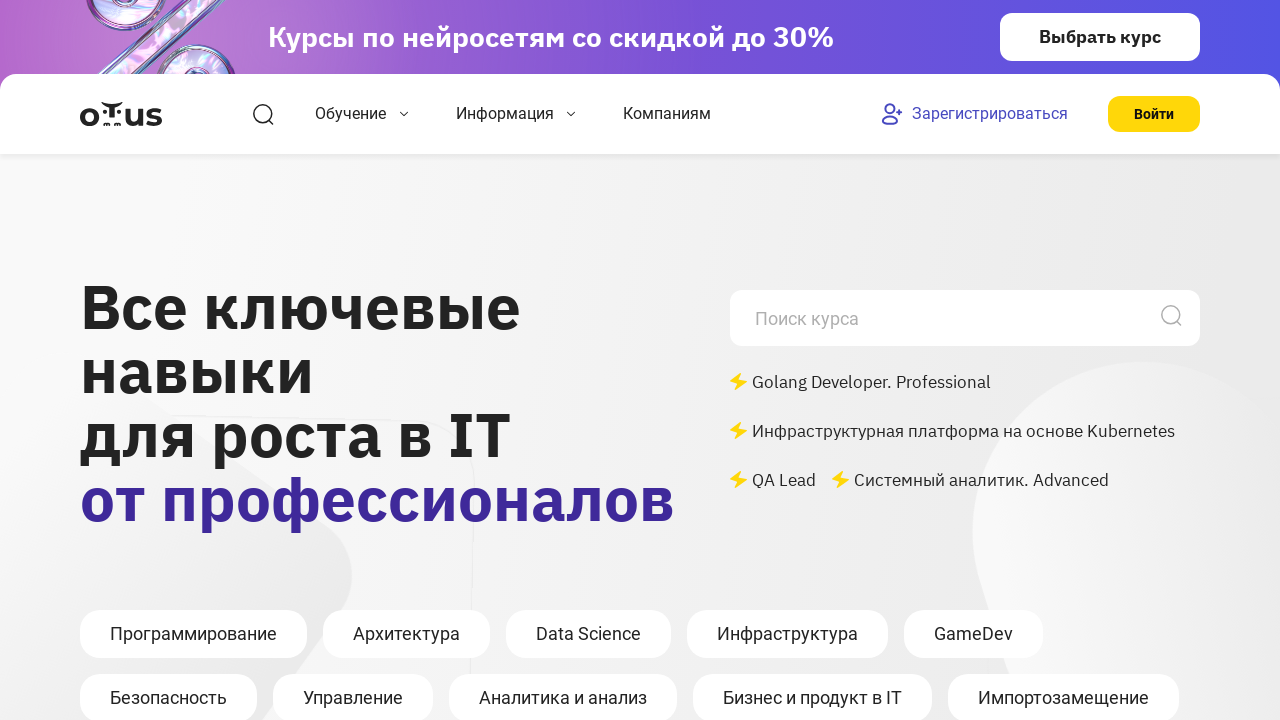

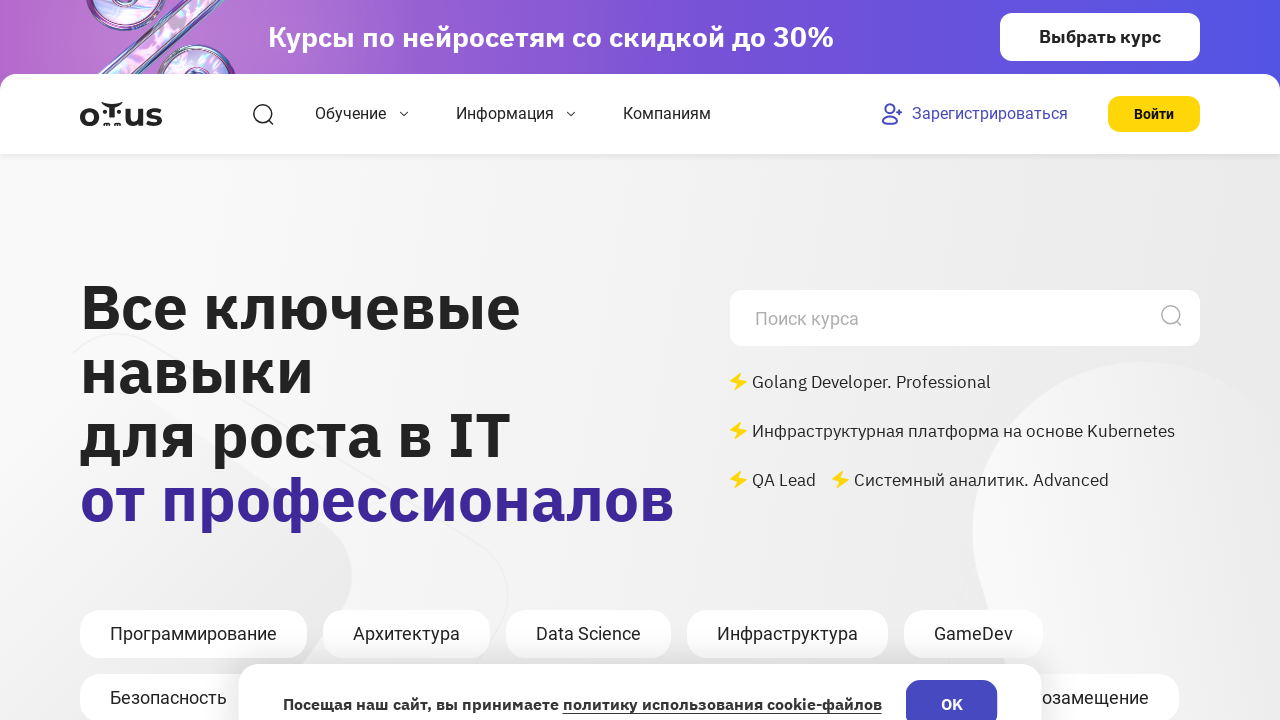